Tests pressing the SPACE keyboard key by sending it to an input element and verifying the displayed result text confirms the key press.

Starting URL: http://the-internet.herokuapp.com/key_presses

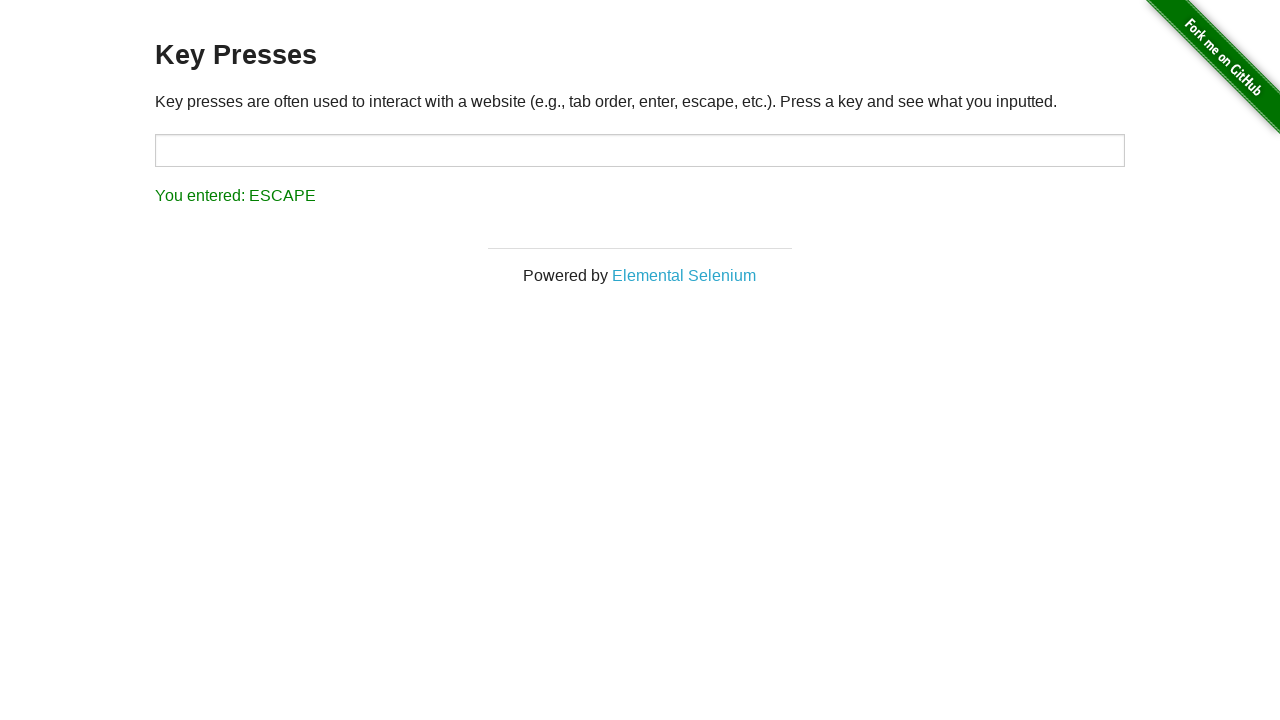

Pressed SPACE key on target input element on #target
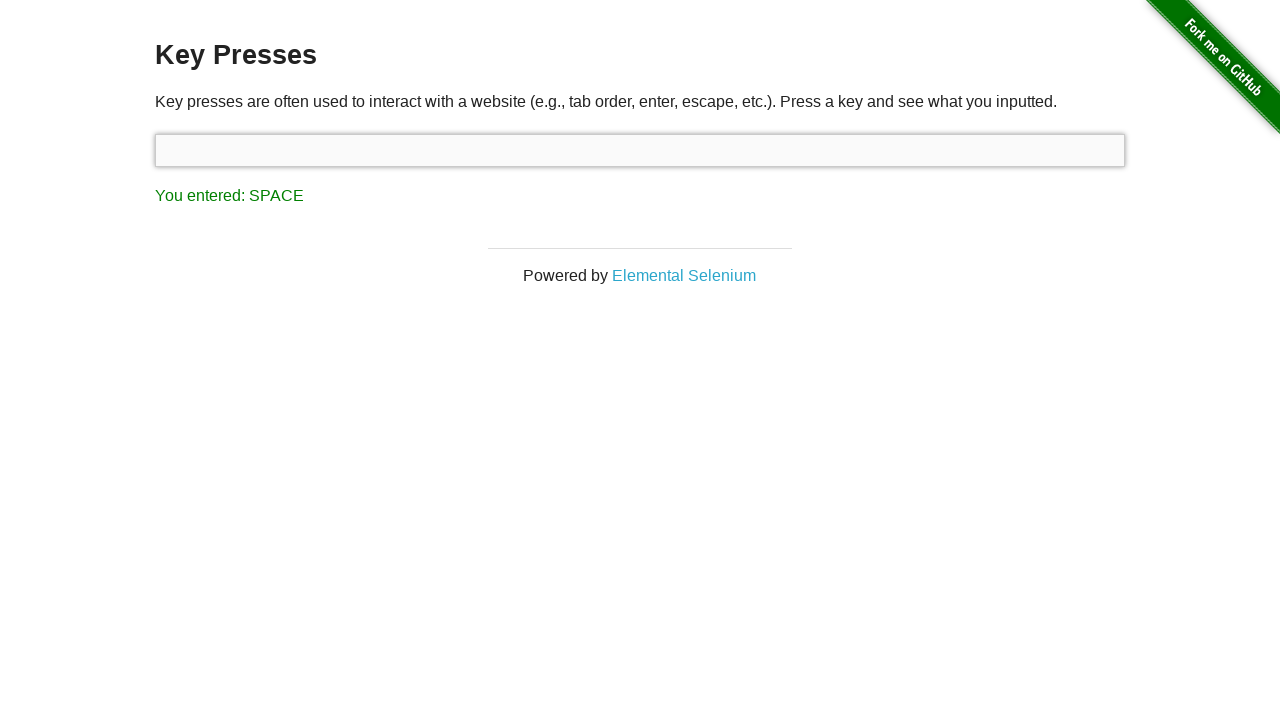

Result element loaded after key press
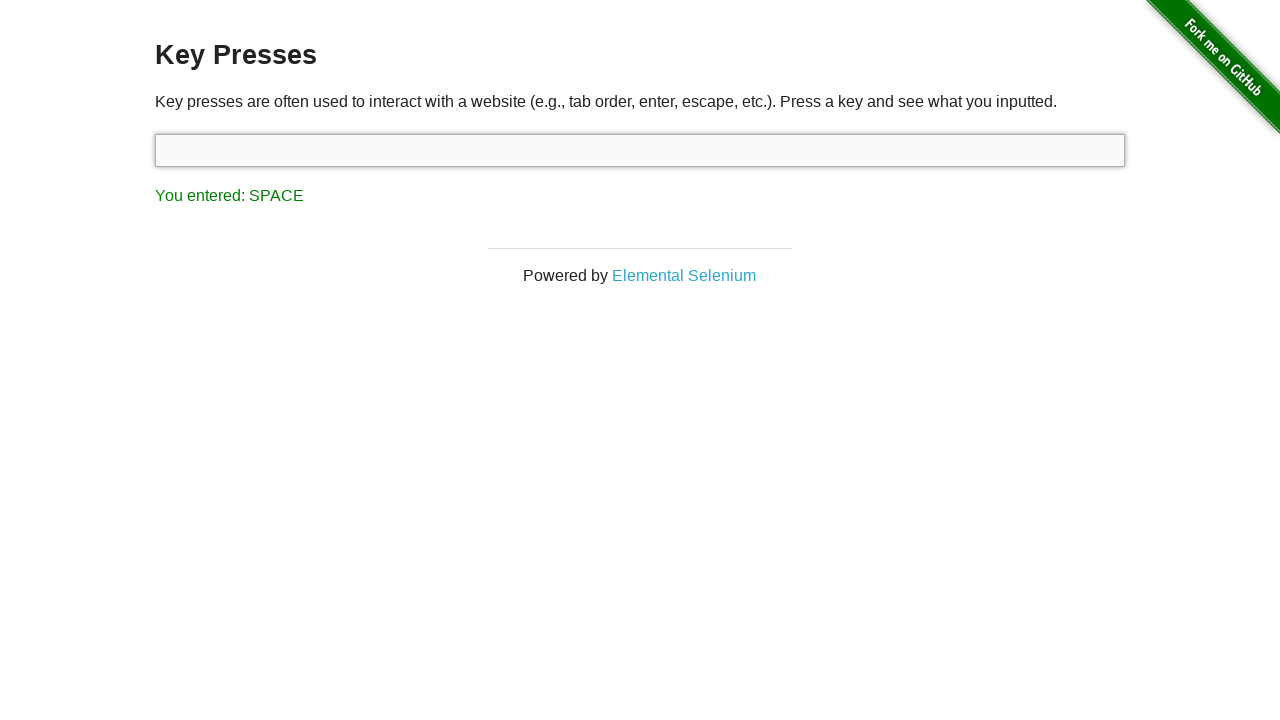

Retrieved result text content
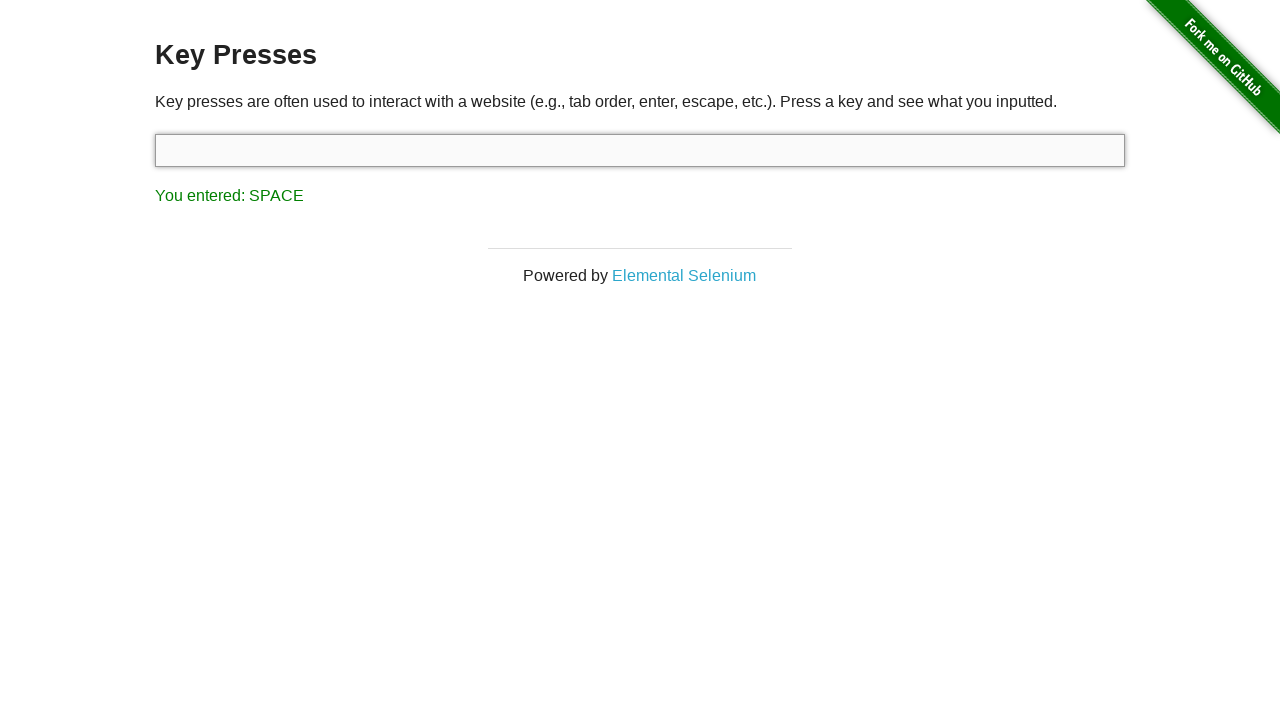

Verified result text confirms SPACE key was pressed
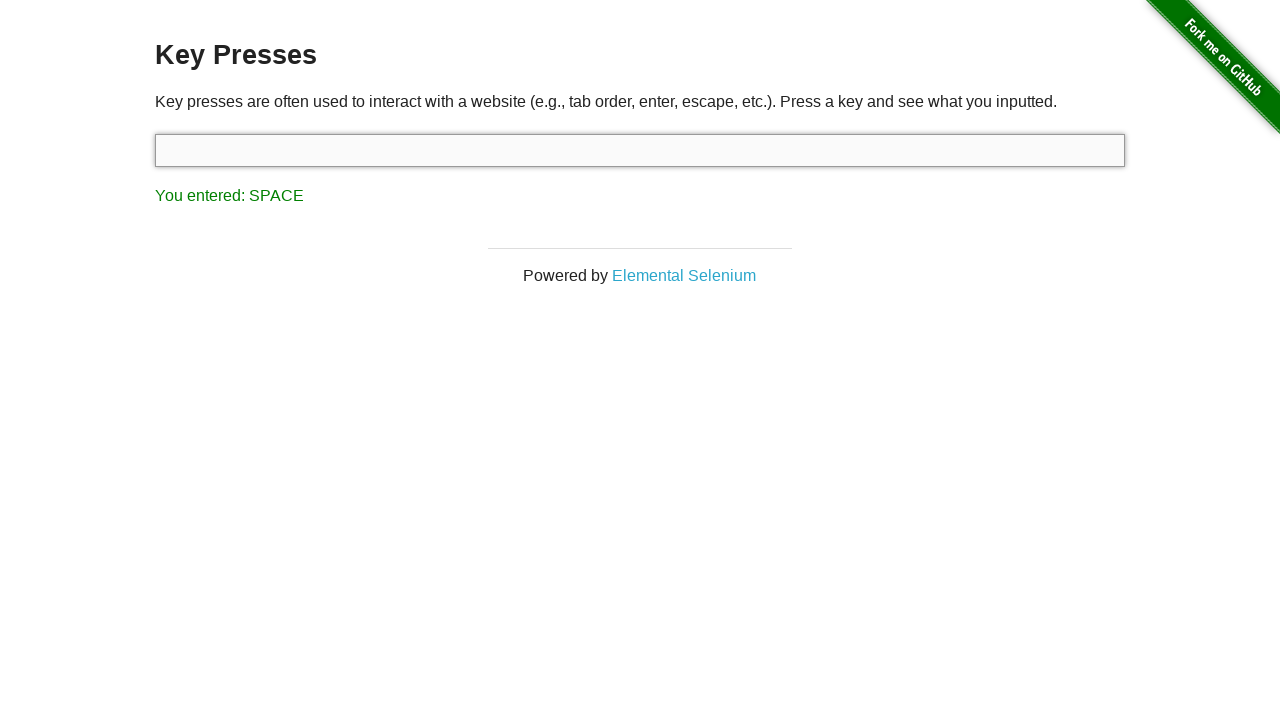

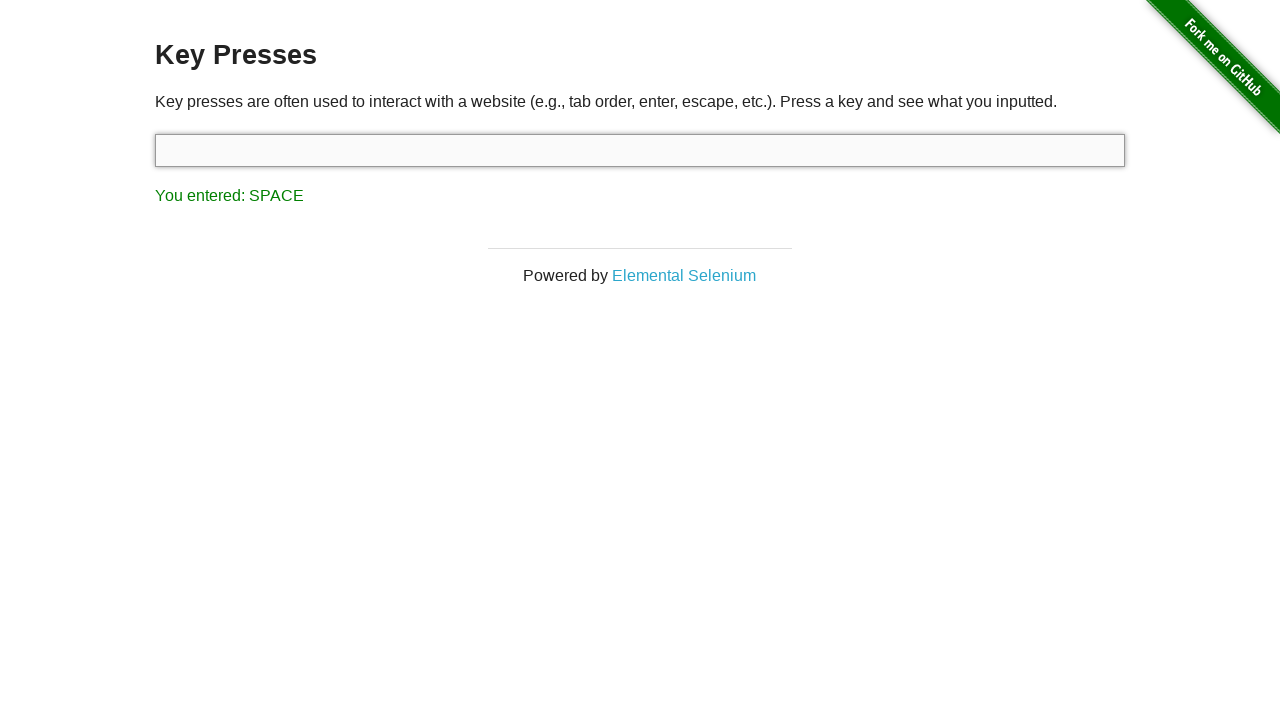